Tests date picker functionality by selecting a specific date (June 15, 2025) through the calendar navigation - clicking through year view, month view, and selecting the final date.

Starting URL: https://rahulshettyacademy.com/seleniumPractise/#/offers

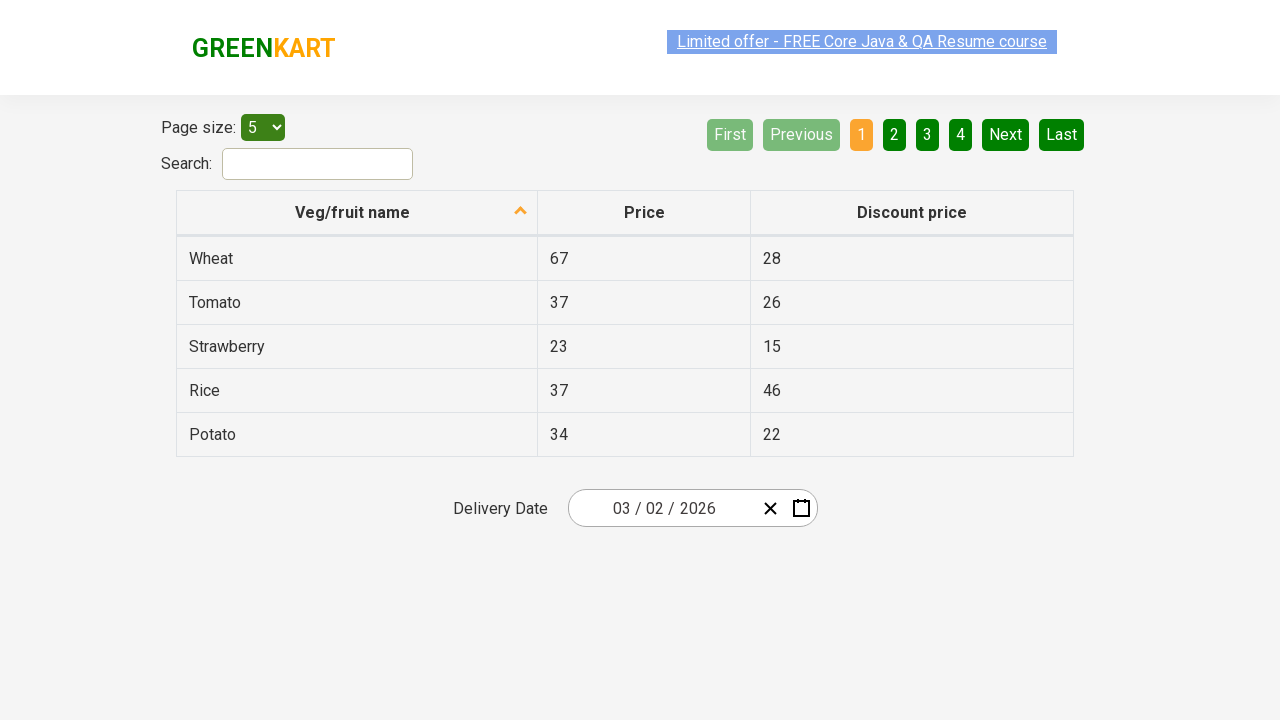

Waited 5 seconds for page to load
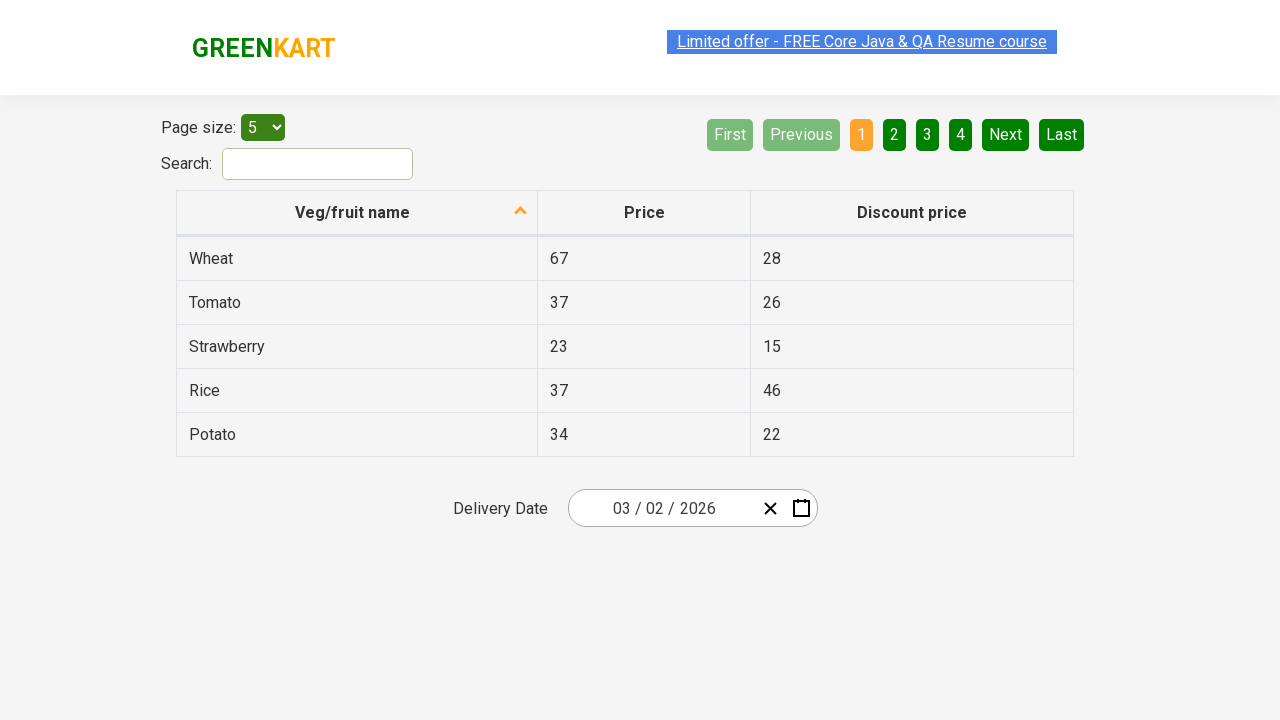

Clicked date picker input group to open calendar at (662, 508) on .react-date-picker__inputGroup
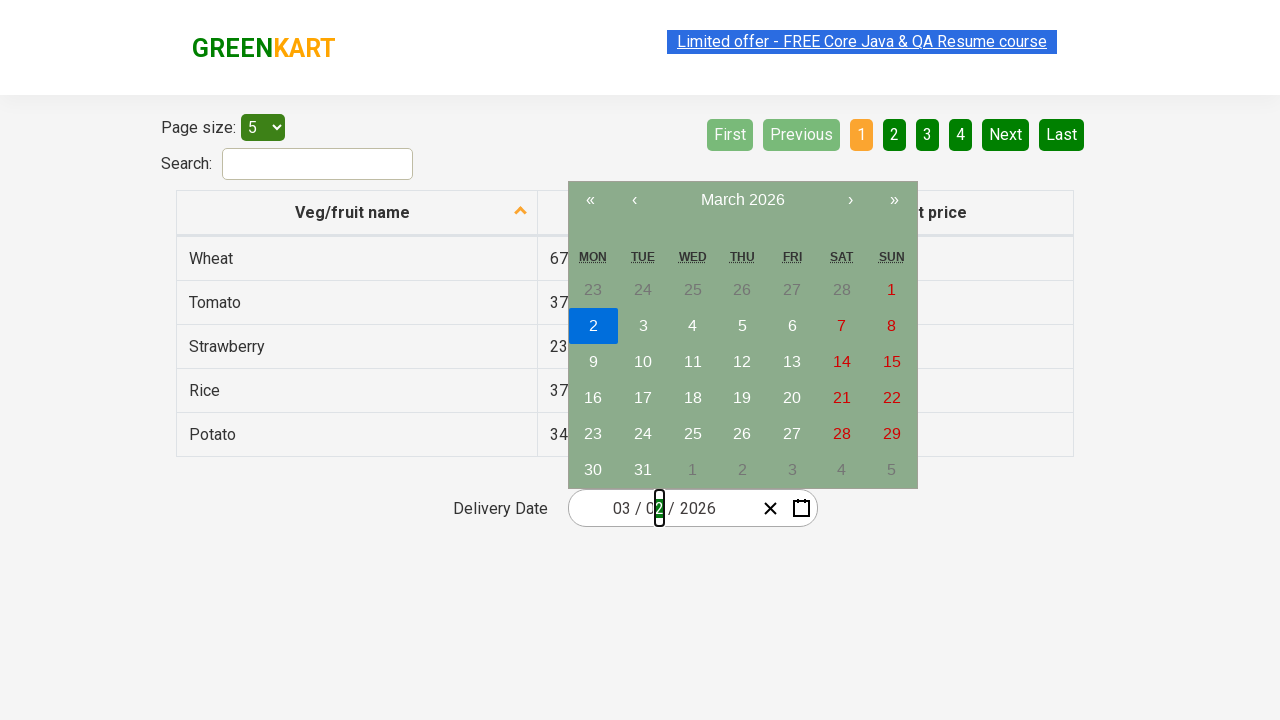

Clicked navigation label to go to month view at (742, 200) on .react-calendar__navigation__label
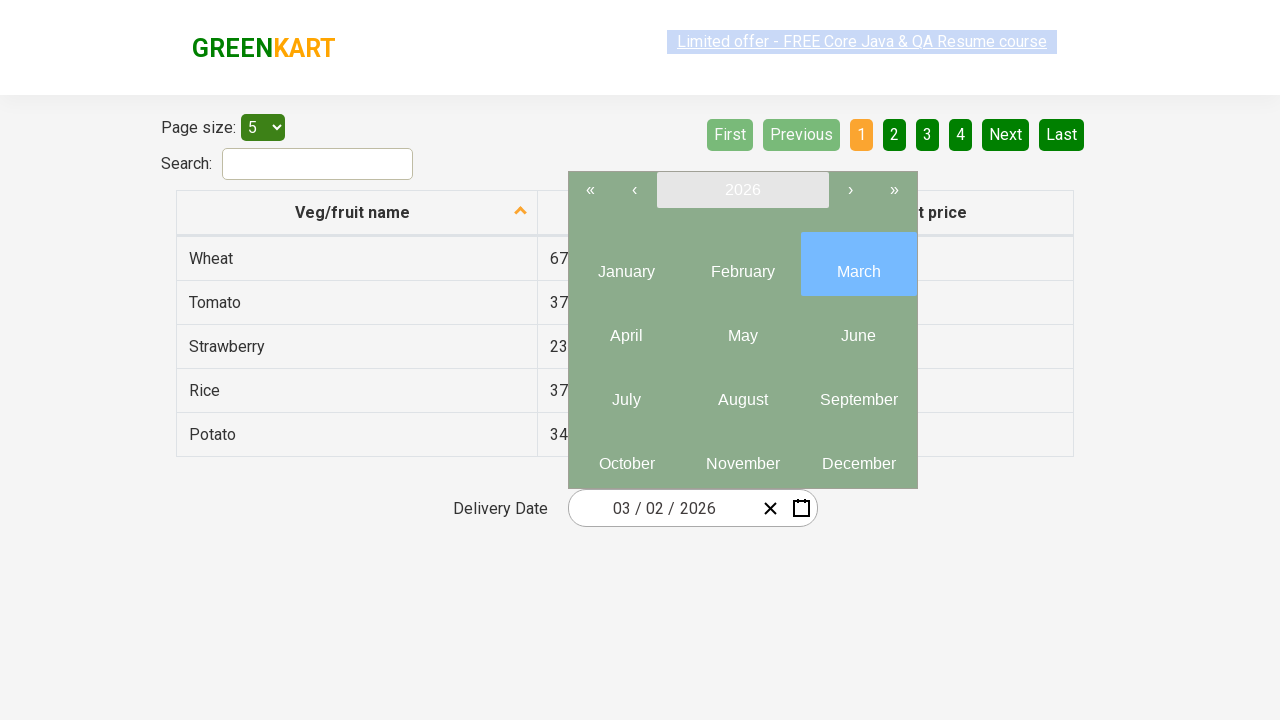

Clicked navigation label again to go to year view at (742, 190) on .react-calendar__navigation__label
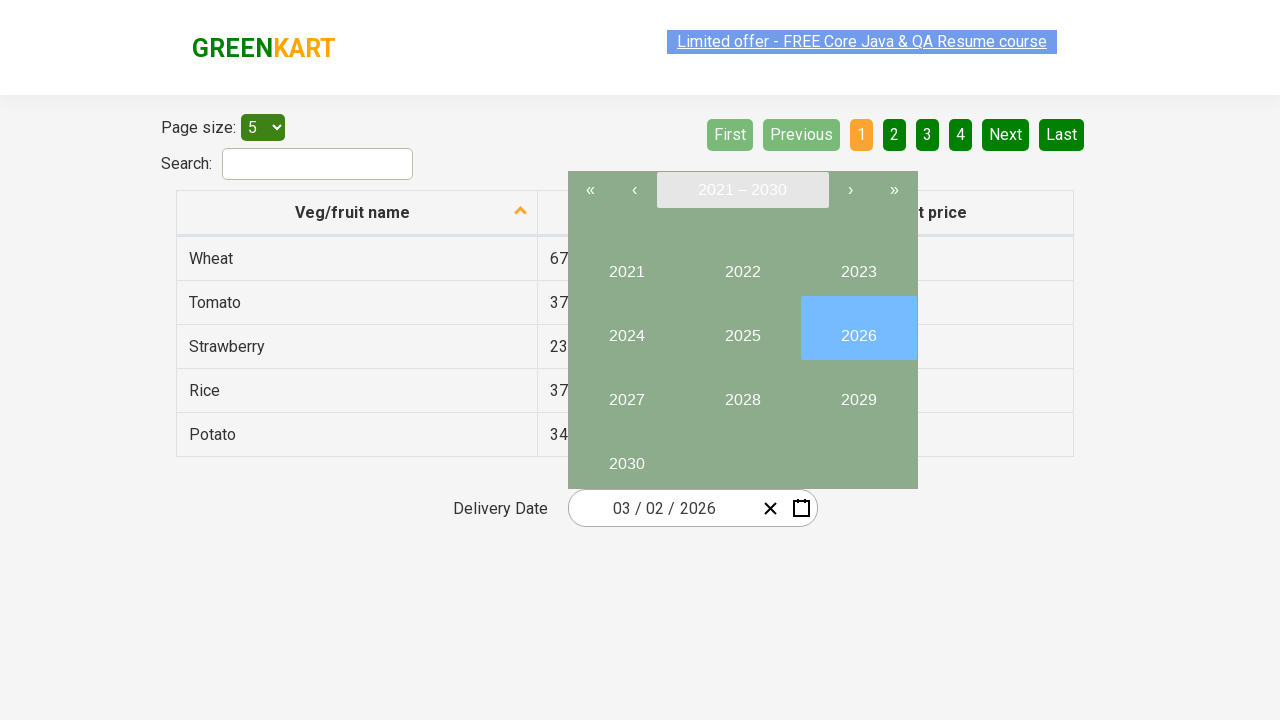

Selected year 2025 at (742, 328) on button:has-text('2025')
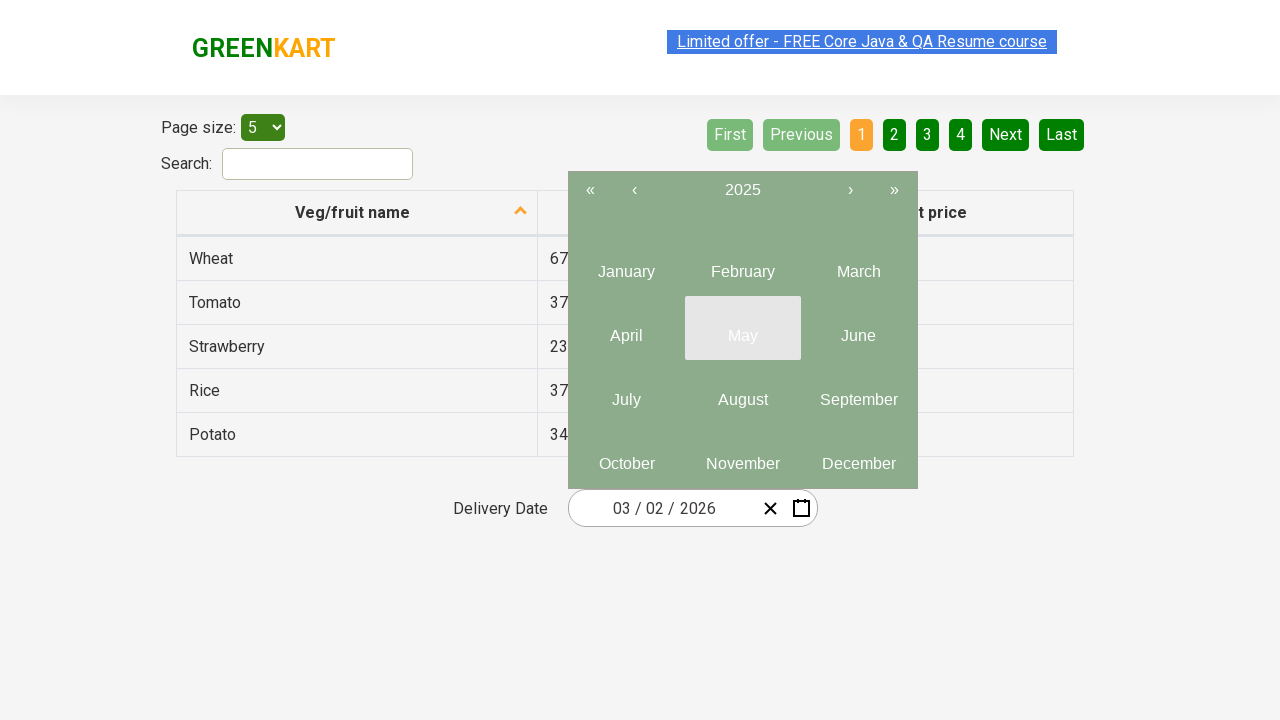

Selected June (month 6) from year view at (858, 328) on .react-calendar__year-view__months__month >> nth=5
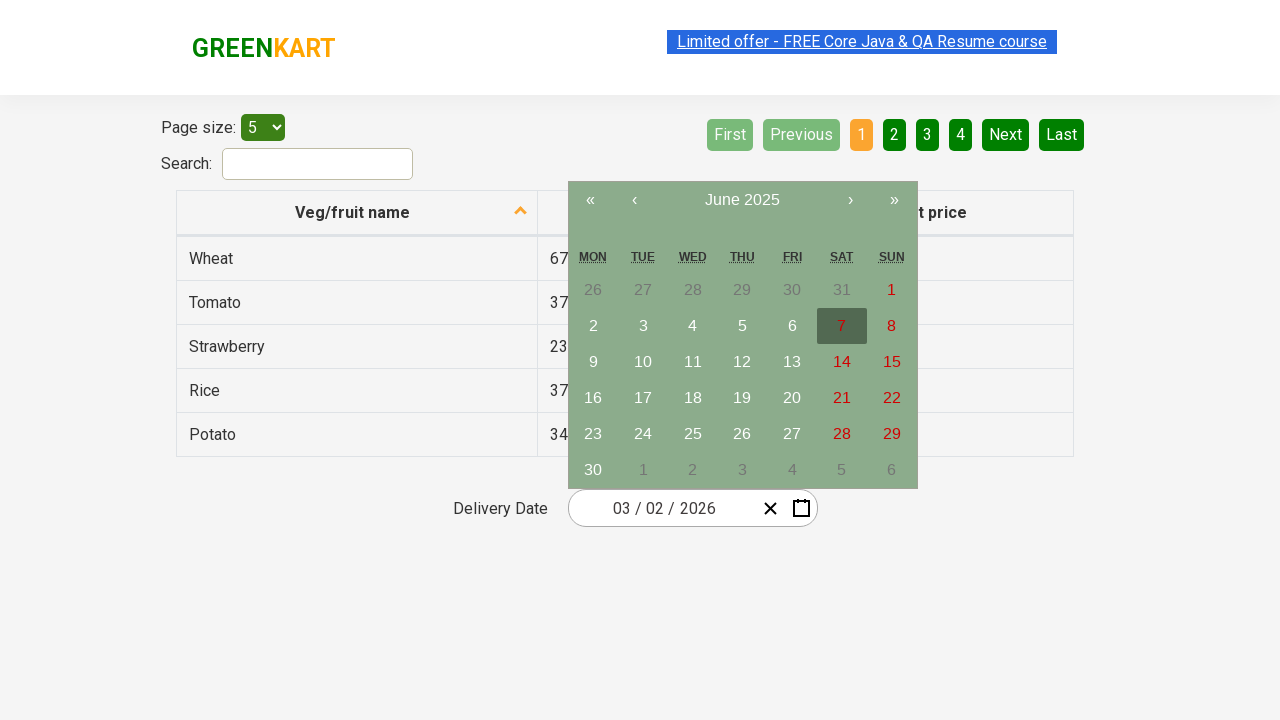

Selected date 15 from calendar at (892, 362) on abbr:has-text('15')
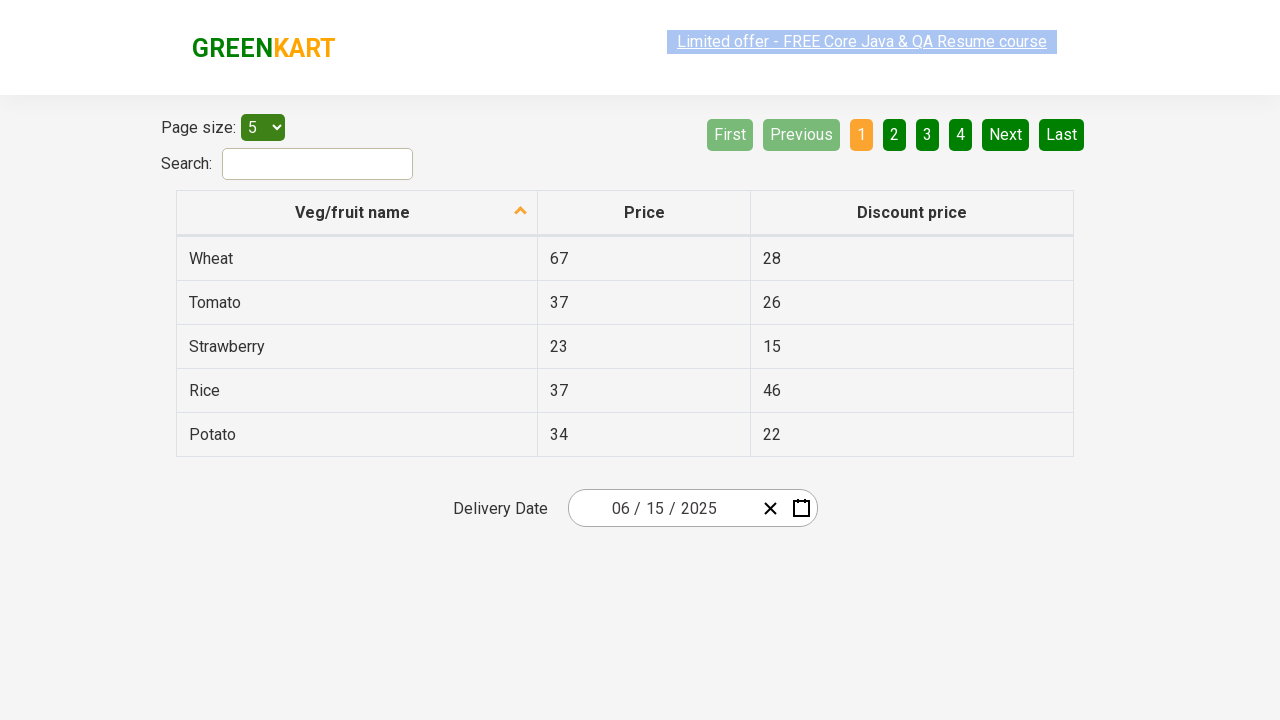

Verified date input fields are present after selecting June 15, 2025
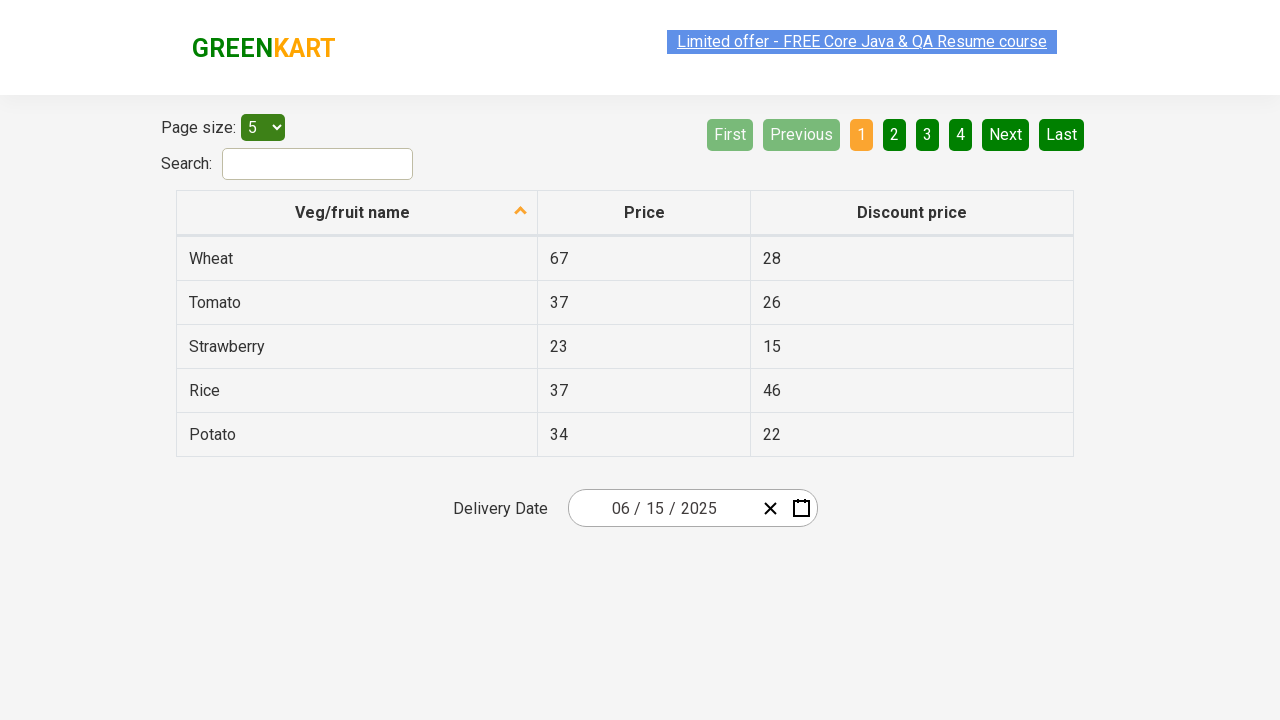

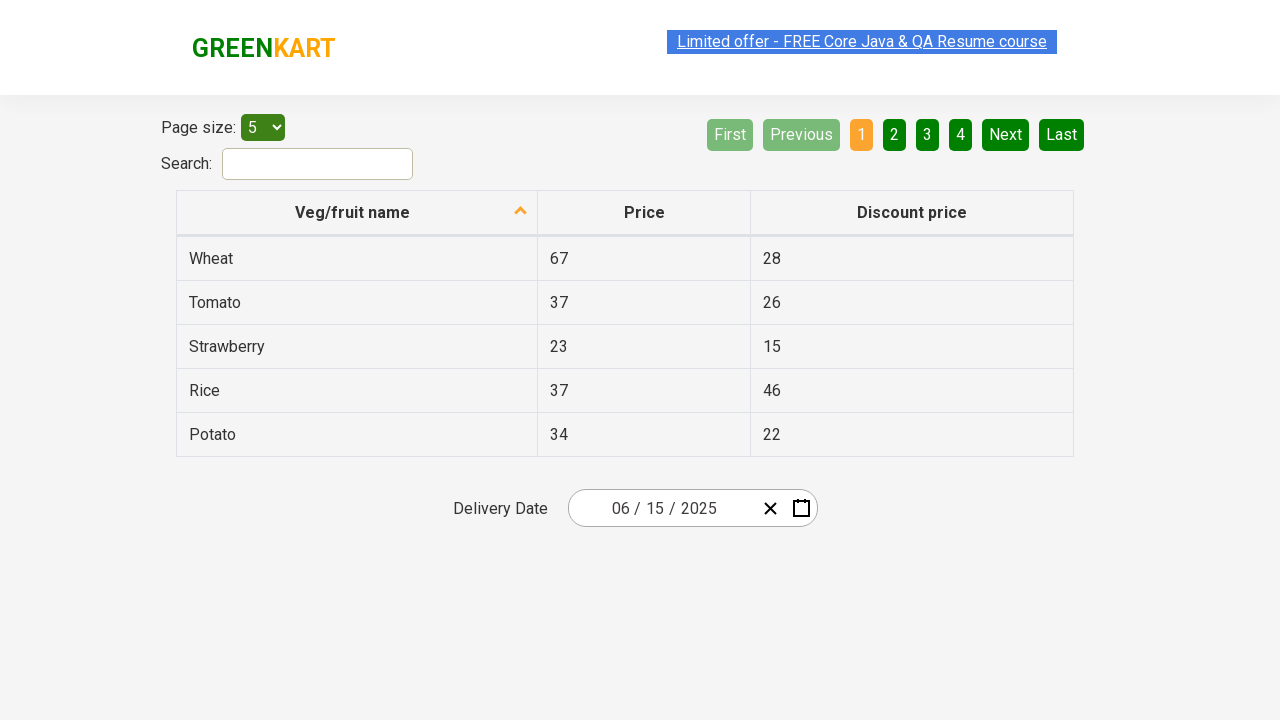